Tests confirm dialog handling by clicking confirm button, accepting the dialog, verifying result, then clicking again and dismissing the dialog

Starting URL: https://demoqa.com/alerts

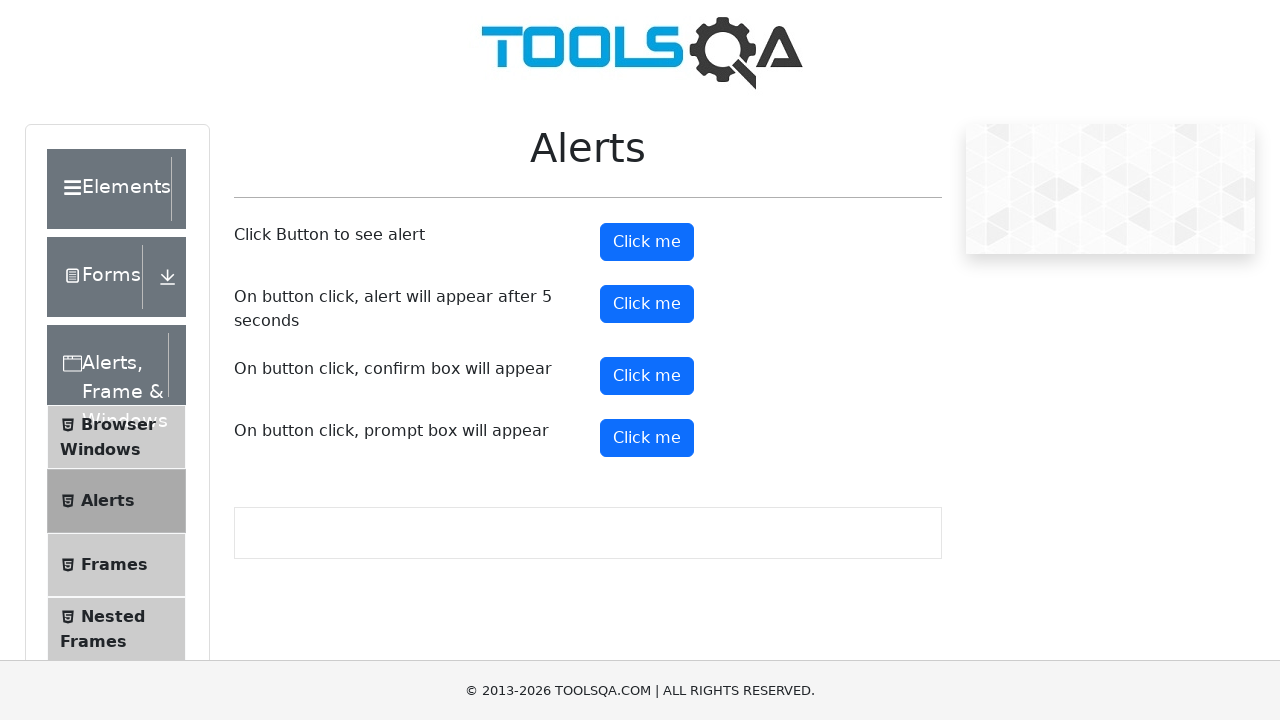

Set up dialog handler to accept first dialog and dismiss second
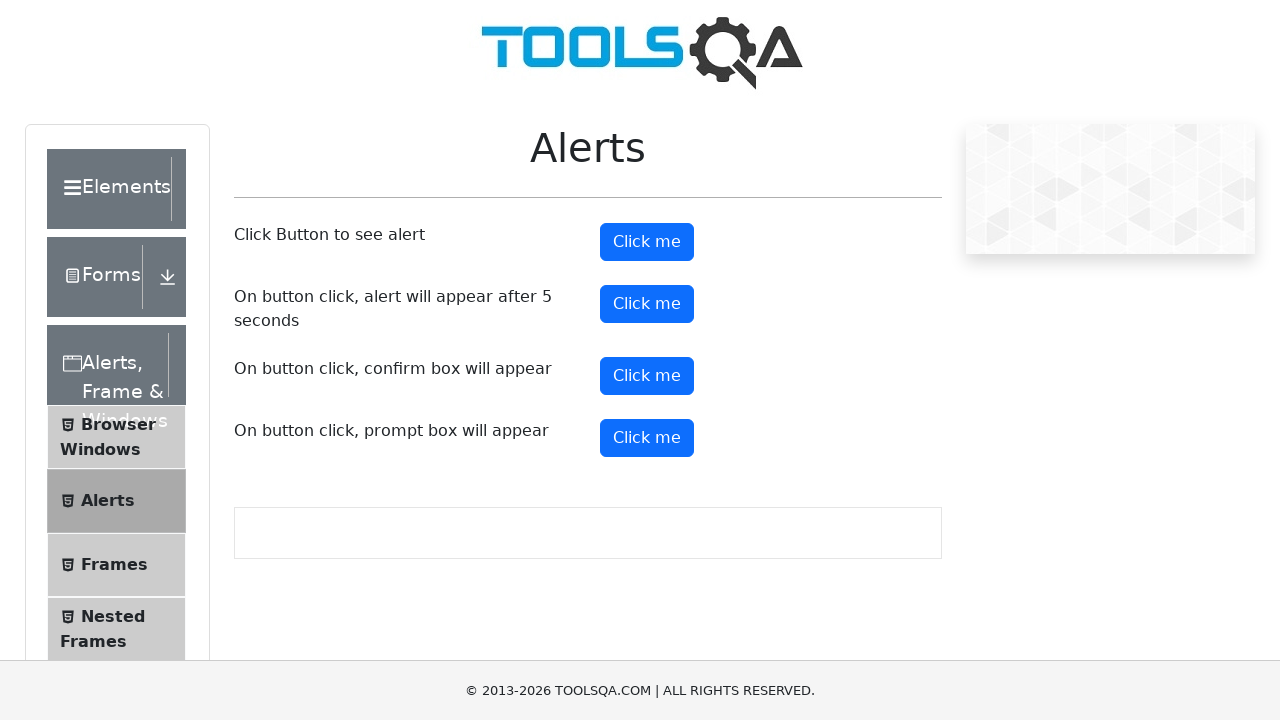

Clicked confirm button first time to trigger dialog at (647, 376) on #confirmButton
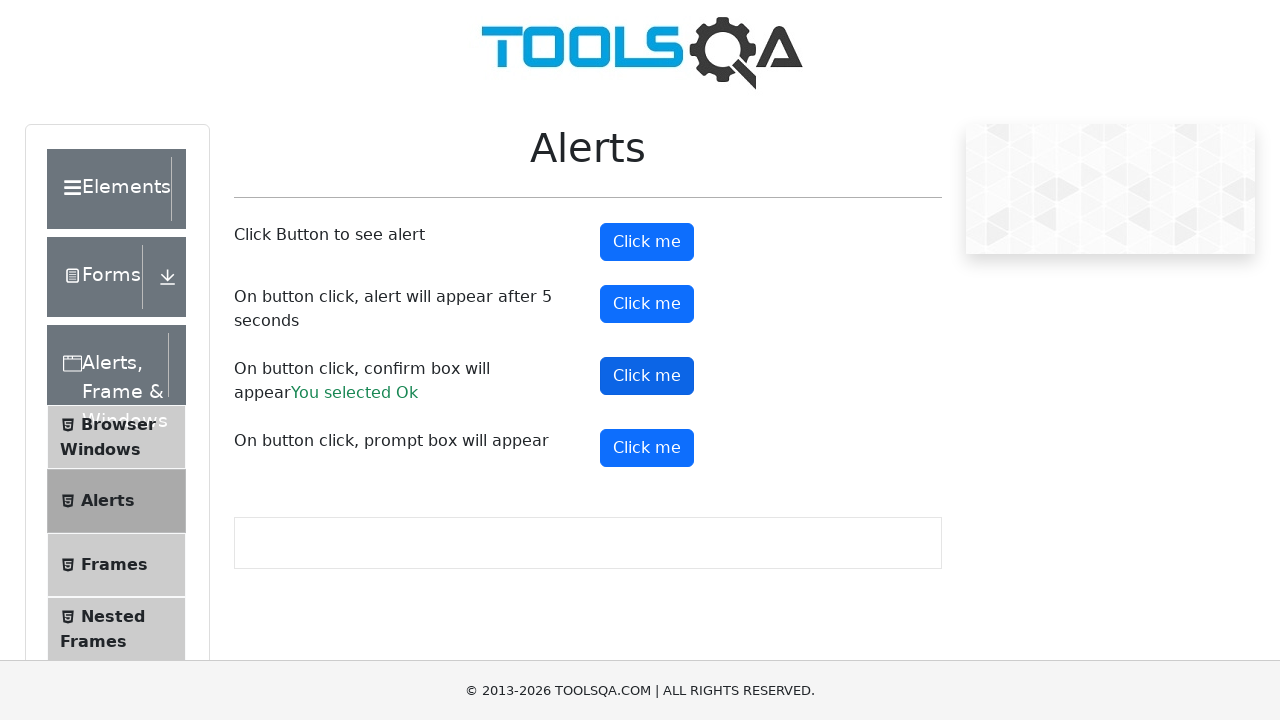

Waited for confirm result to display after accepting dialog
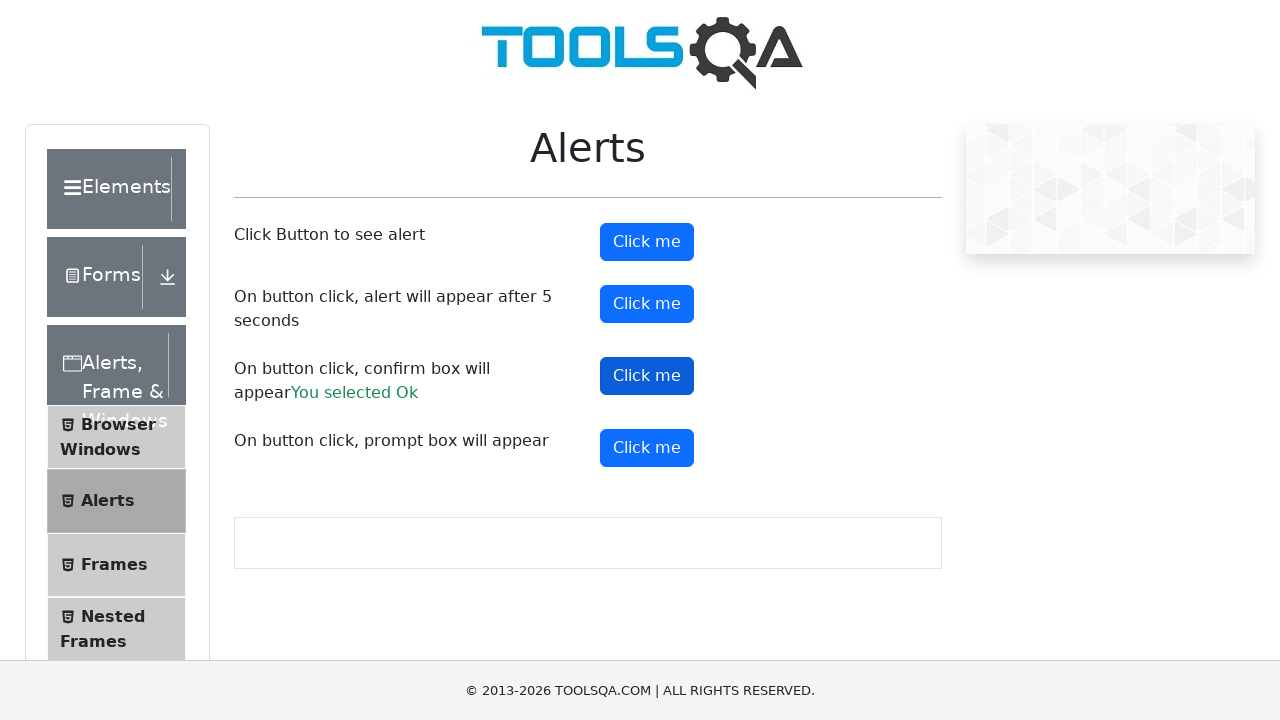

Clicked confirm button second time to trigger dialog again at (647, 376) on #confirmButton
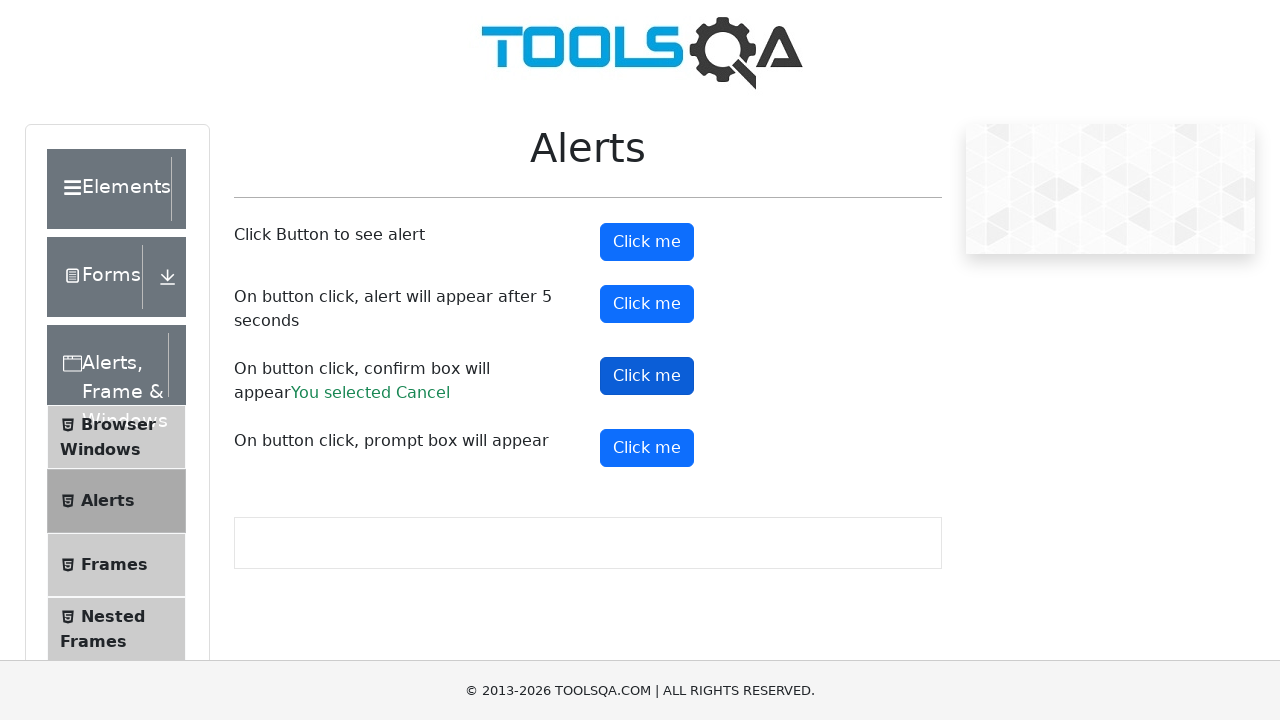

Waited for result to update after dismissing dialog
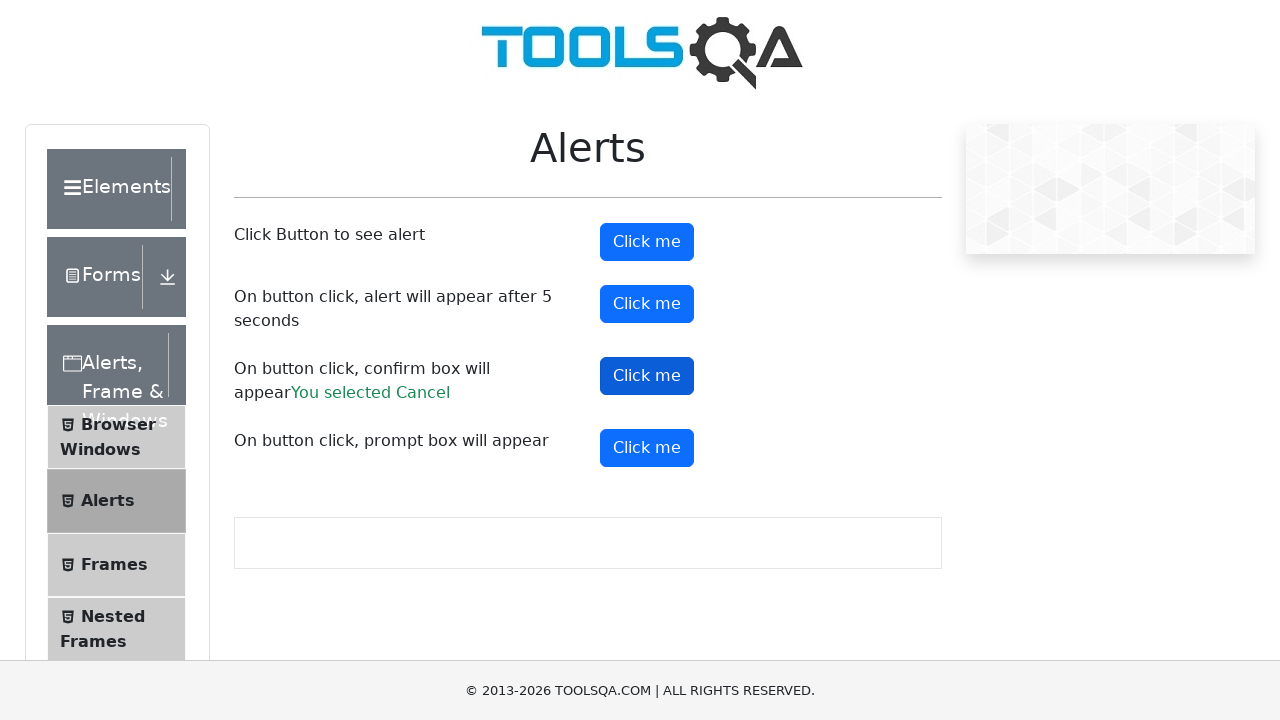

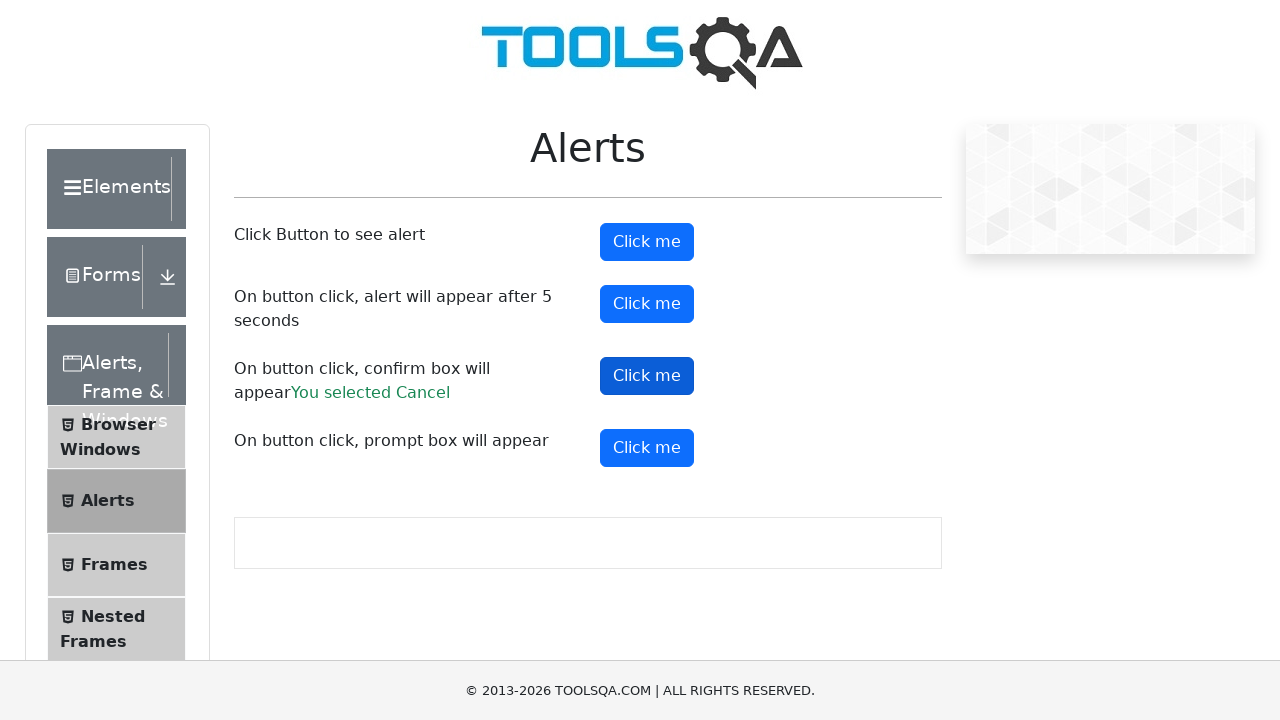